Tests form elements to verify they are displayed correctly, fills in email and education fields, and clicks a radio button

Starting URL: https://automationfc.github.io/basic-form/index.html

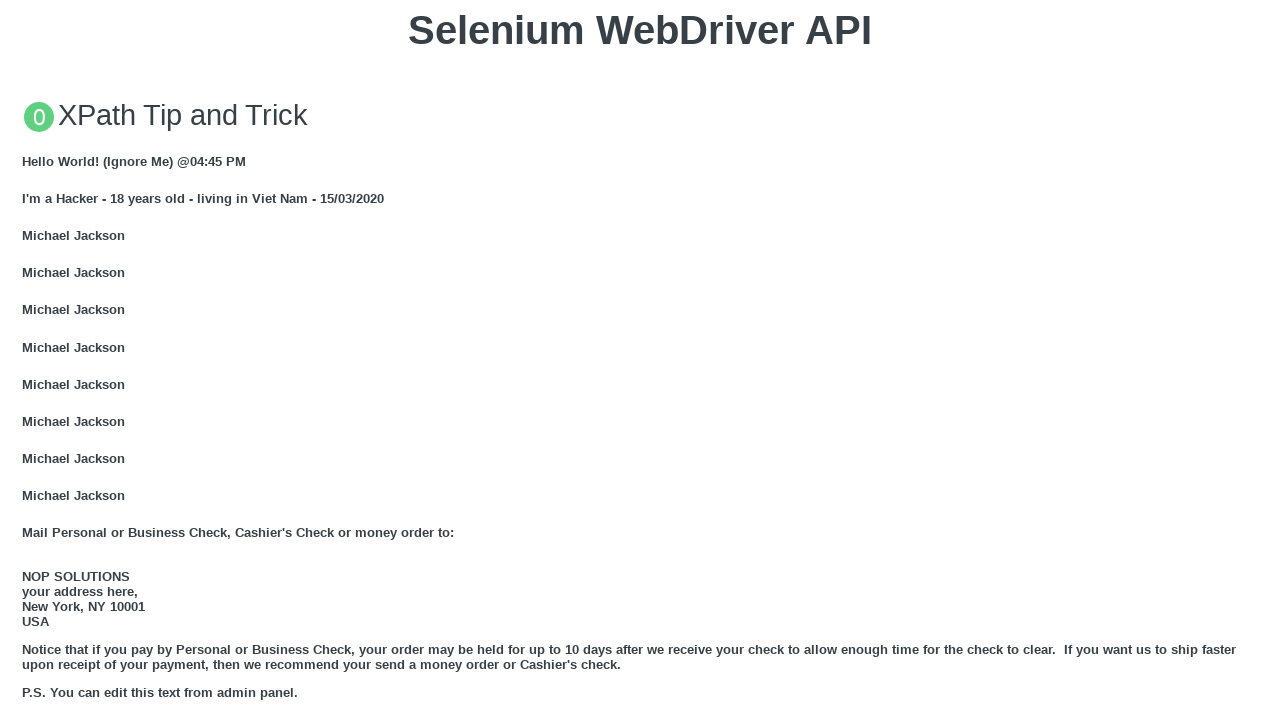

Waited 3 seconds for page to load
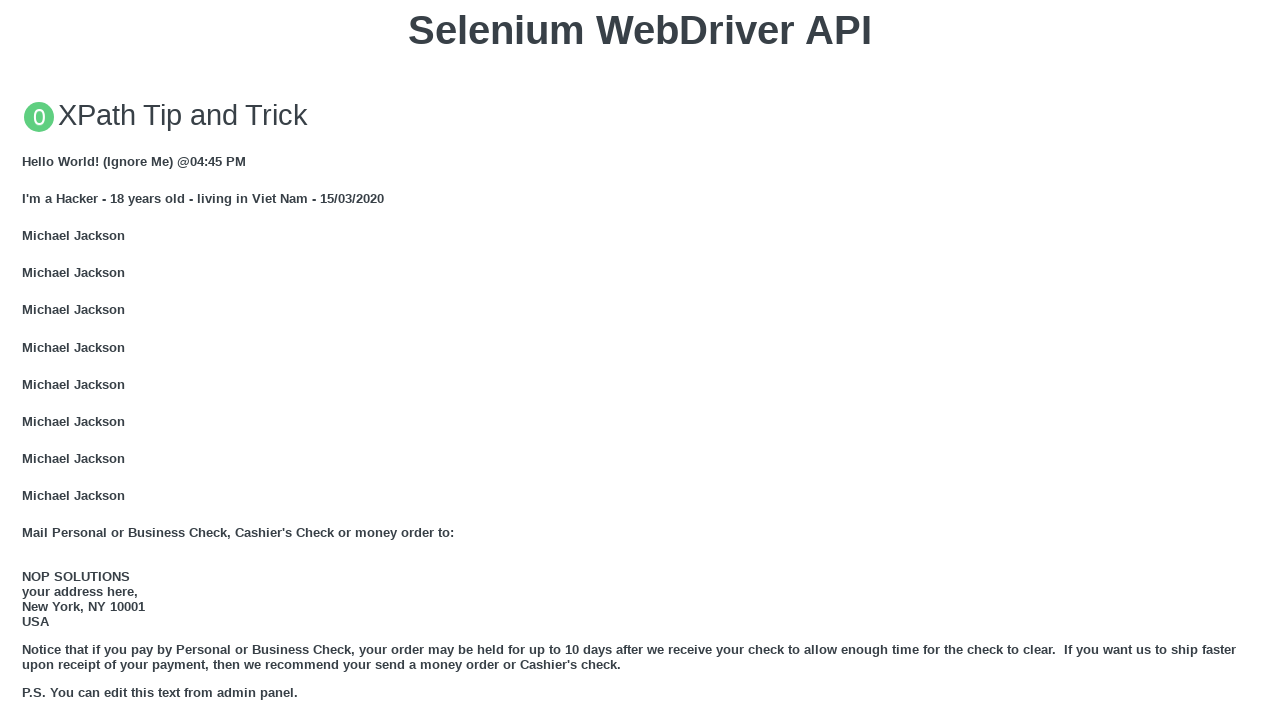

Located email field element
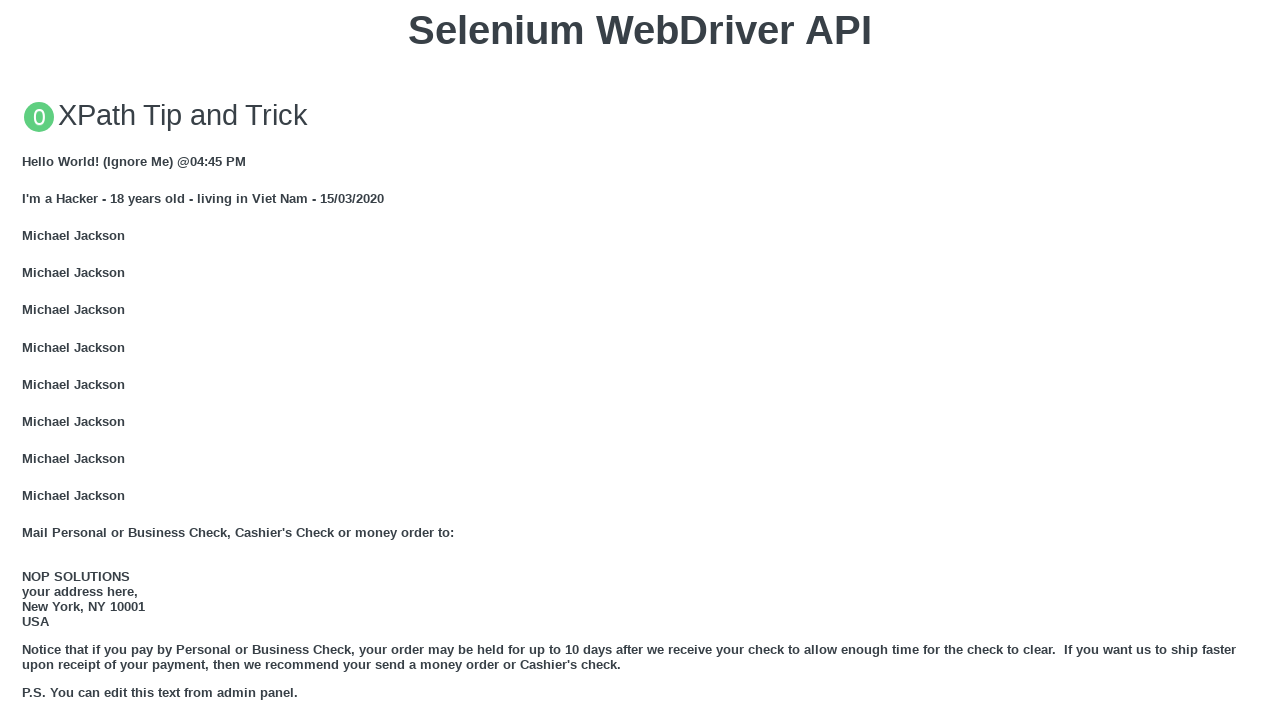

Verified email field is visible
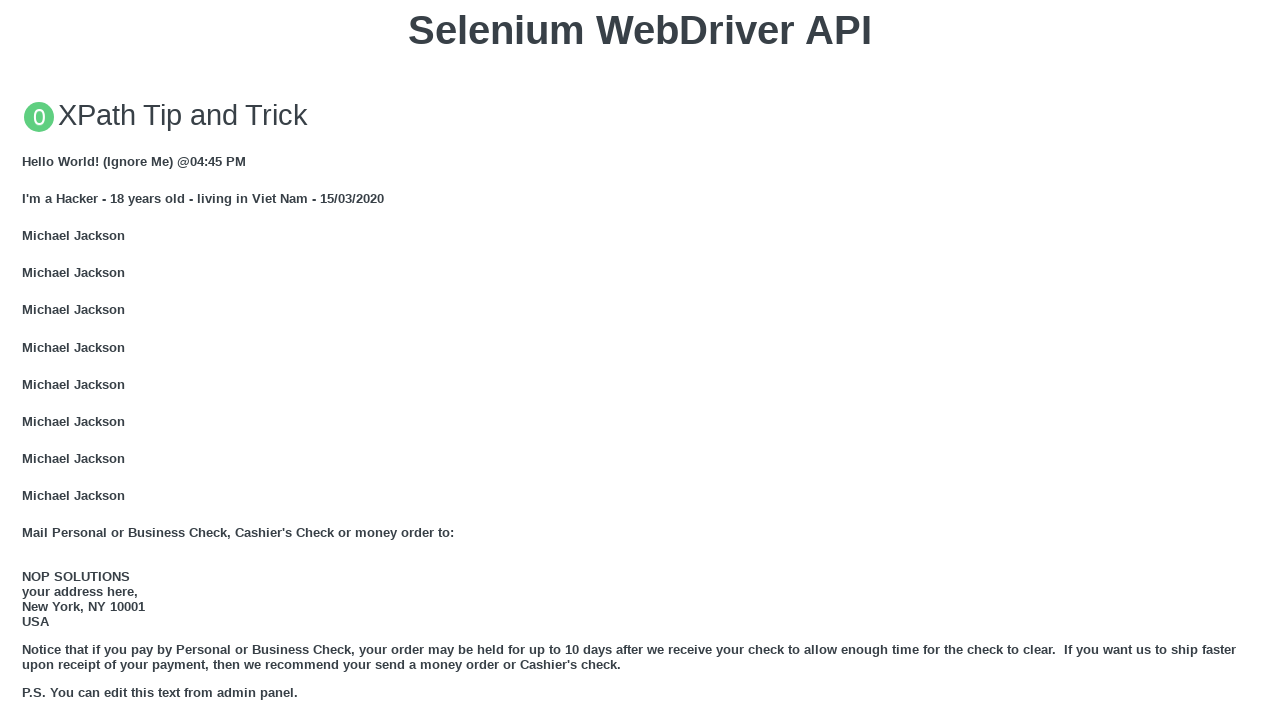

Filled email field with 'automationtesting@email.com' on xpath=//label[@for = 'mail']//following-sibling::input[@id='mail']
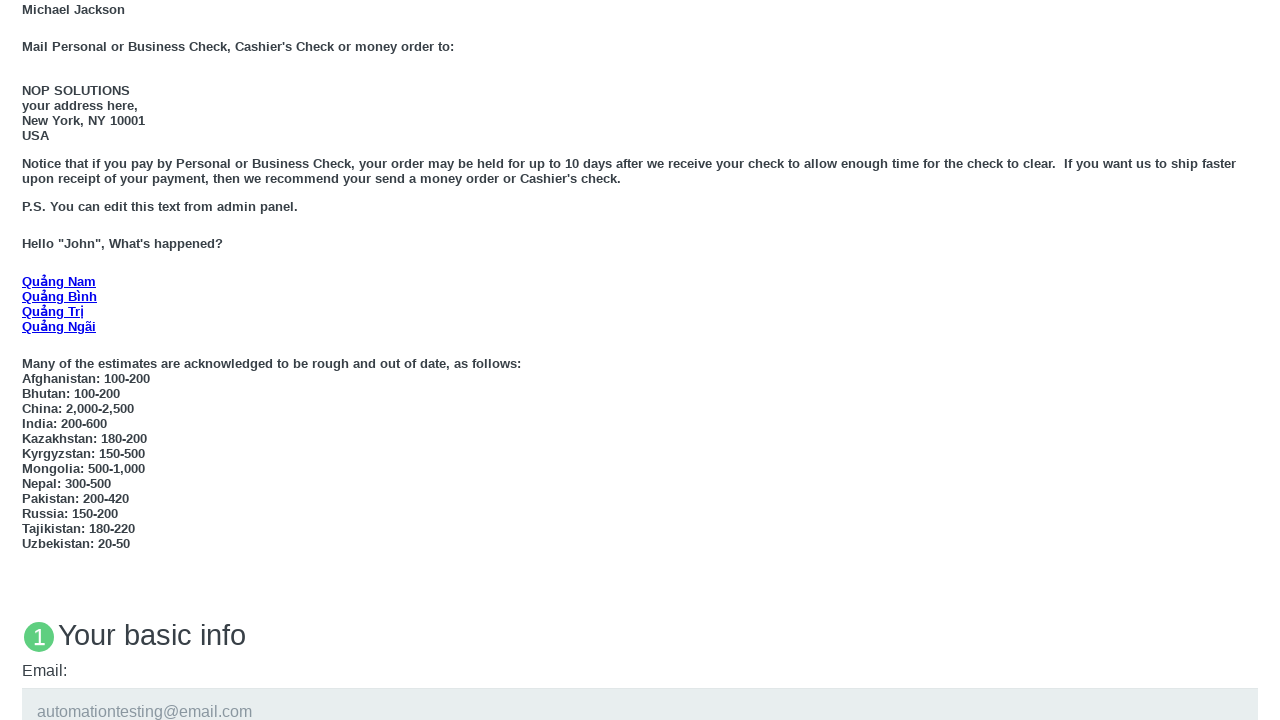

Located age radio button element
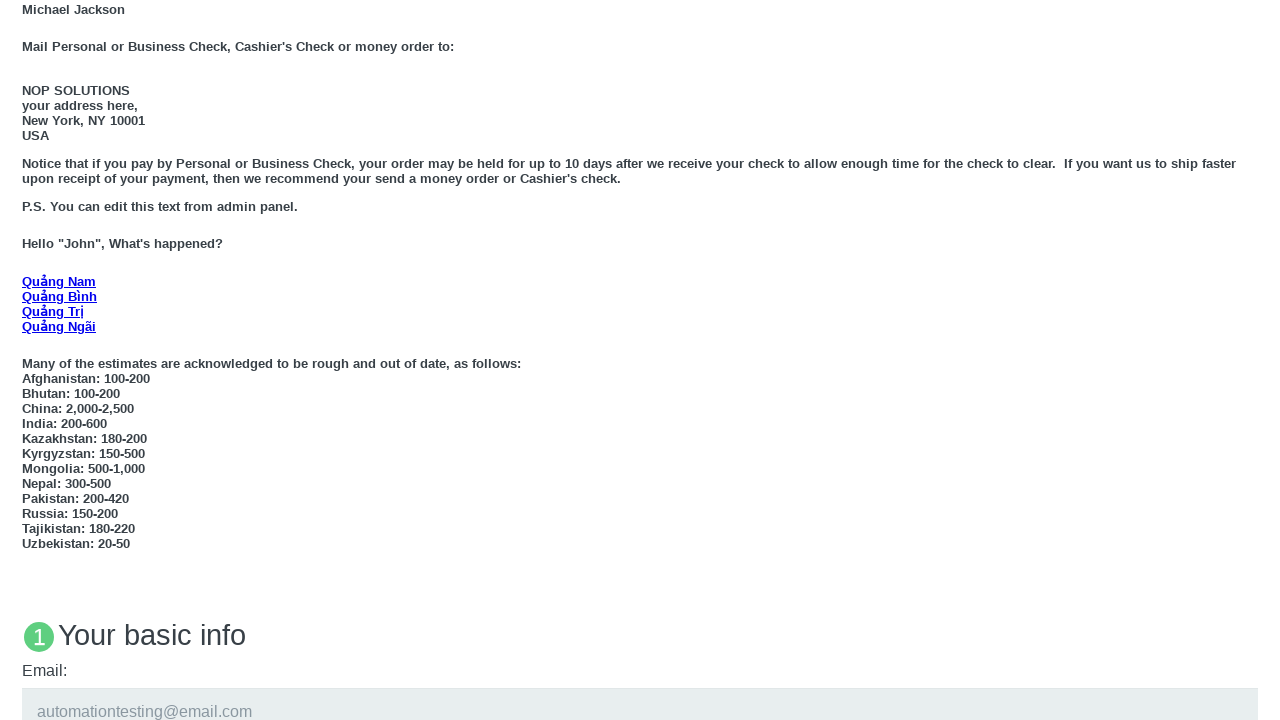

Located education textarea element
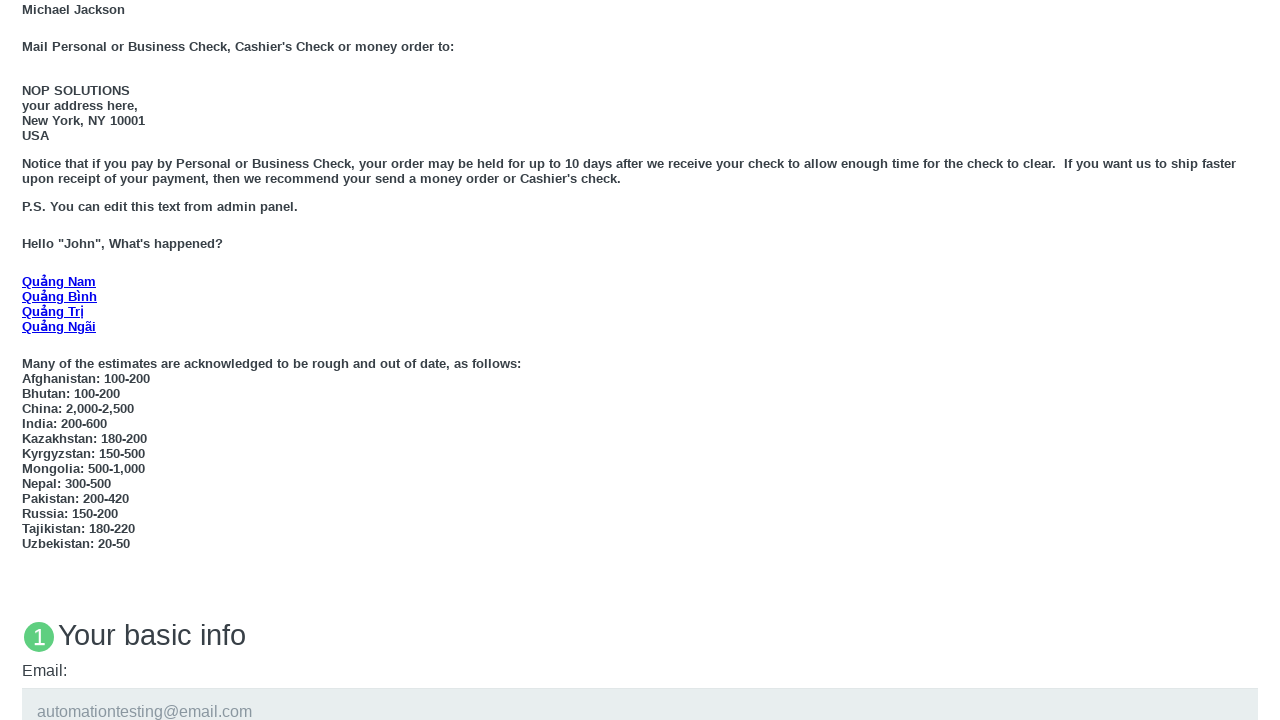

Verified education field is visible
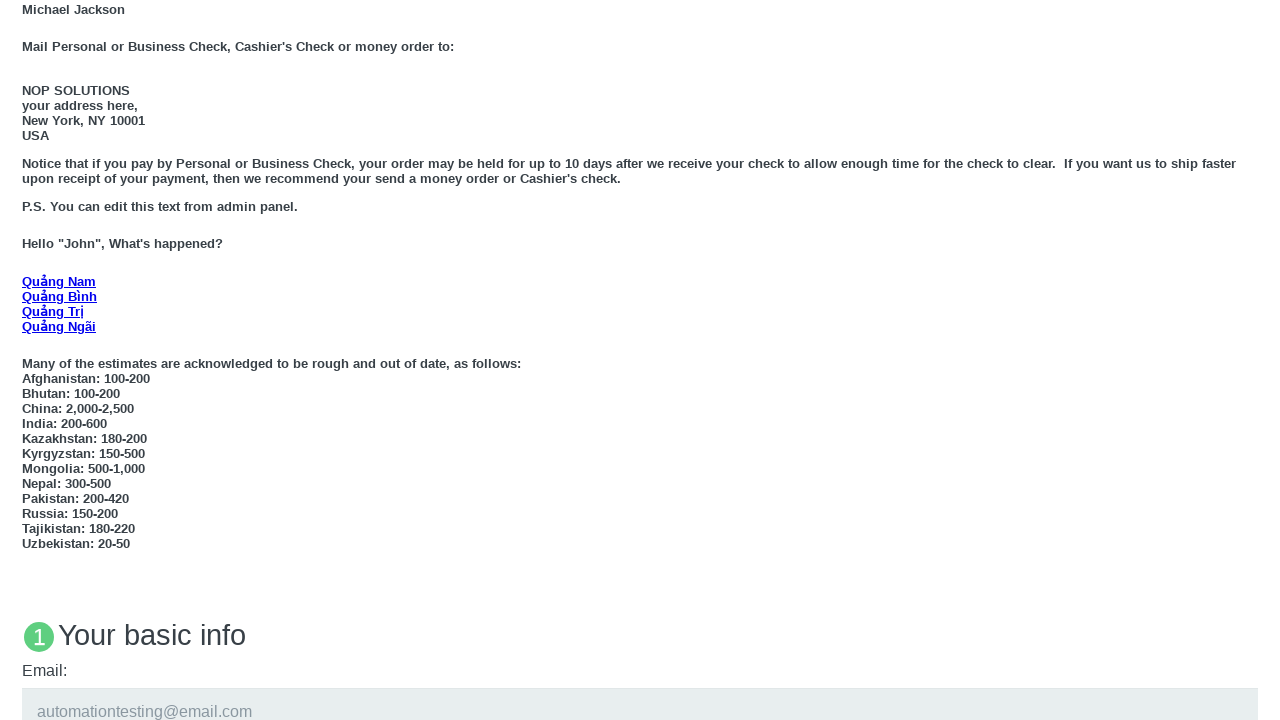

Filled education field with 'Automation Testing' on xpath=//label[text()='Education:']//following-sibling::textarea[@id='edu']
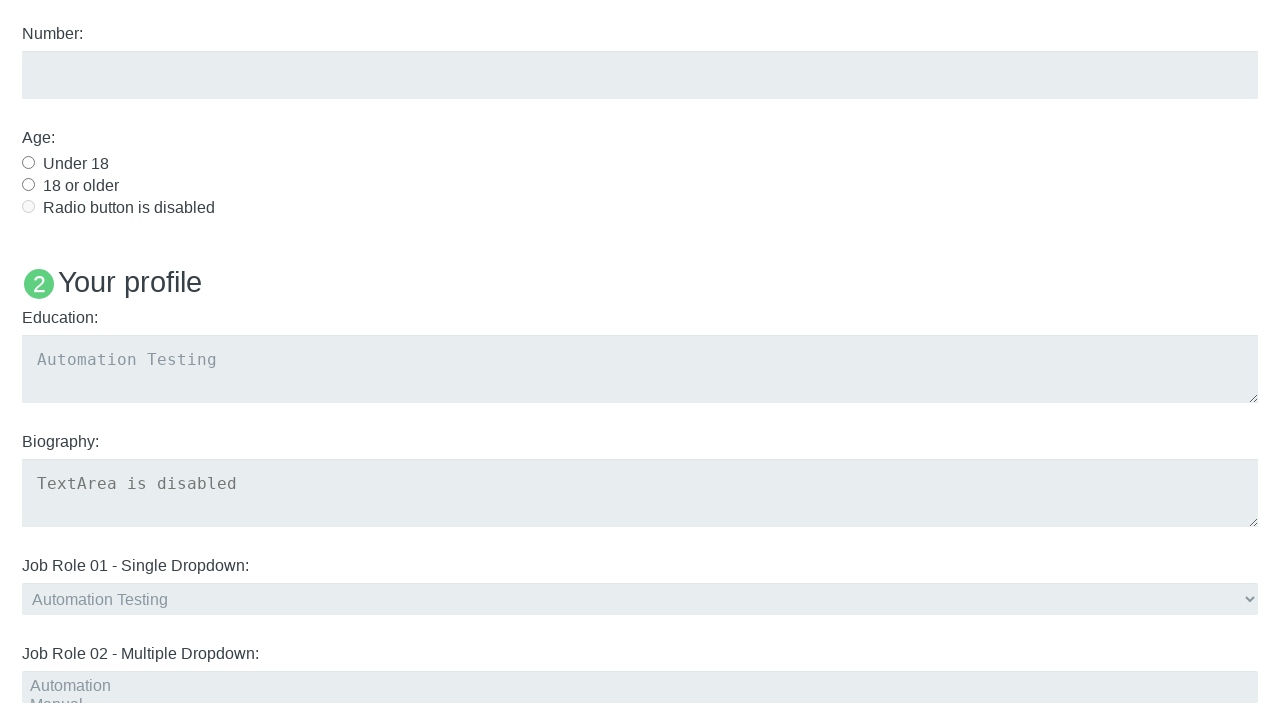

Located user profile link element
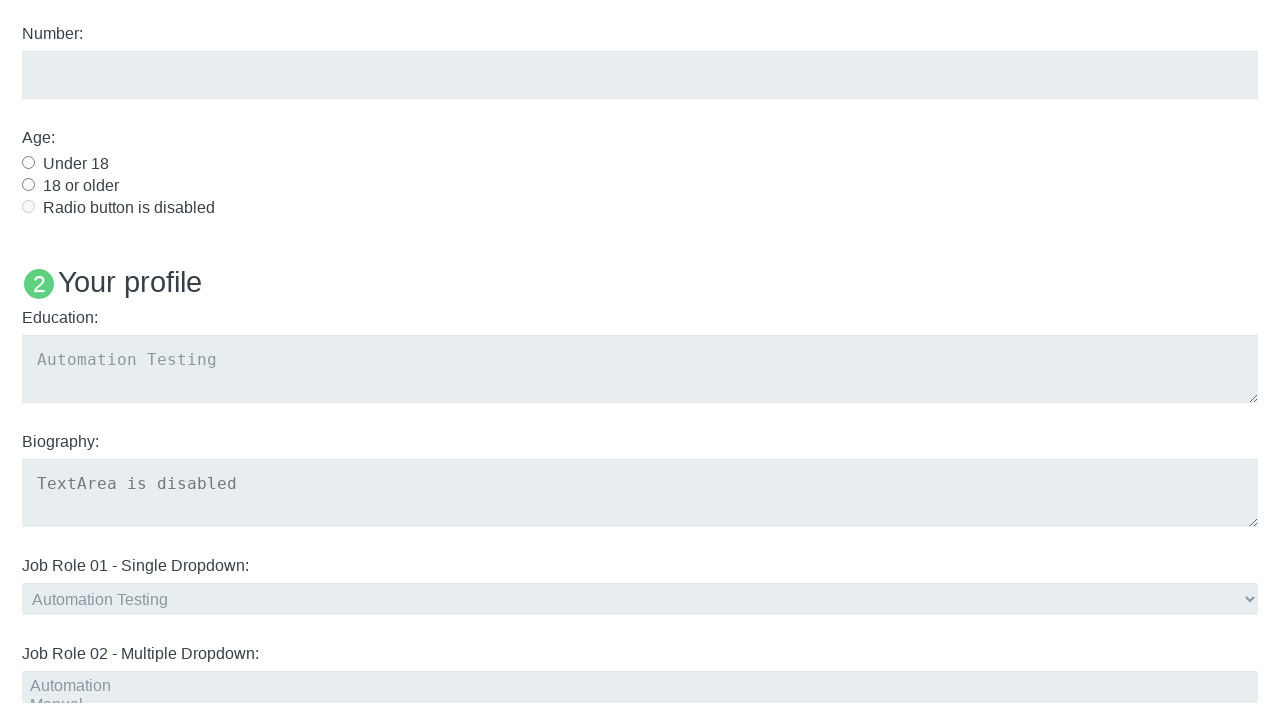

Clicked age radio button (Under 18) at (28, 162) on xpath=//label[text()='Age:']//following-sibling::input[@id='under_18']
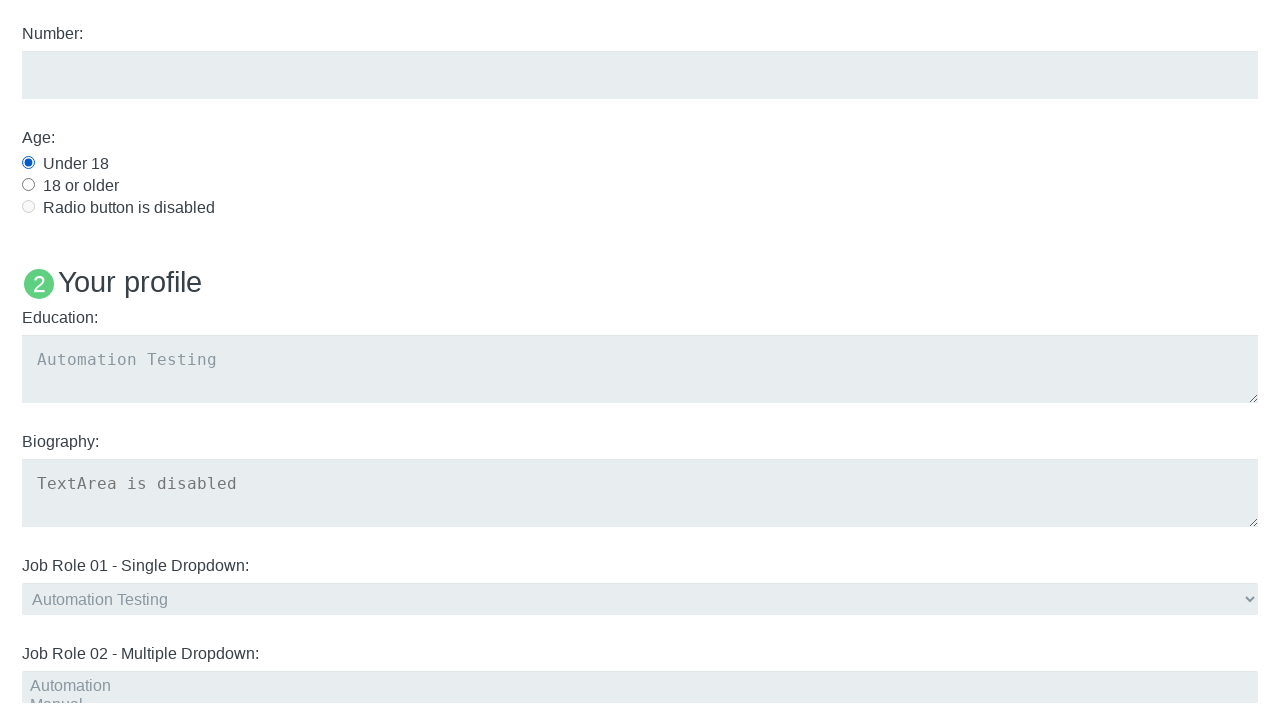

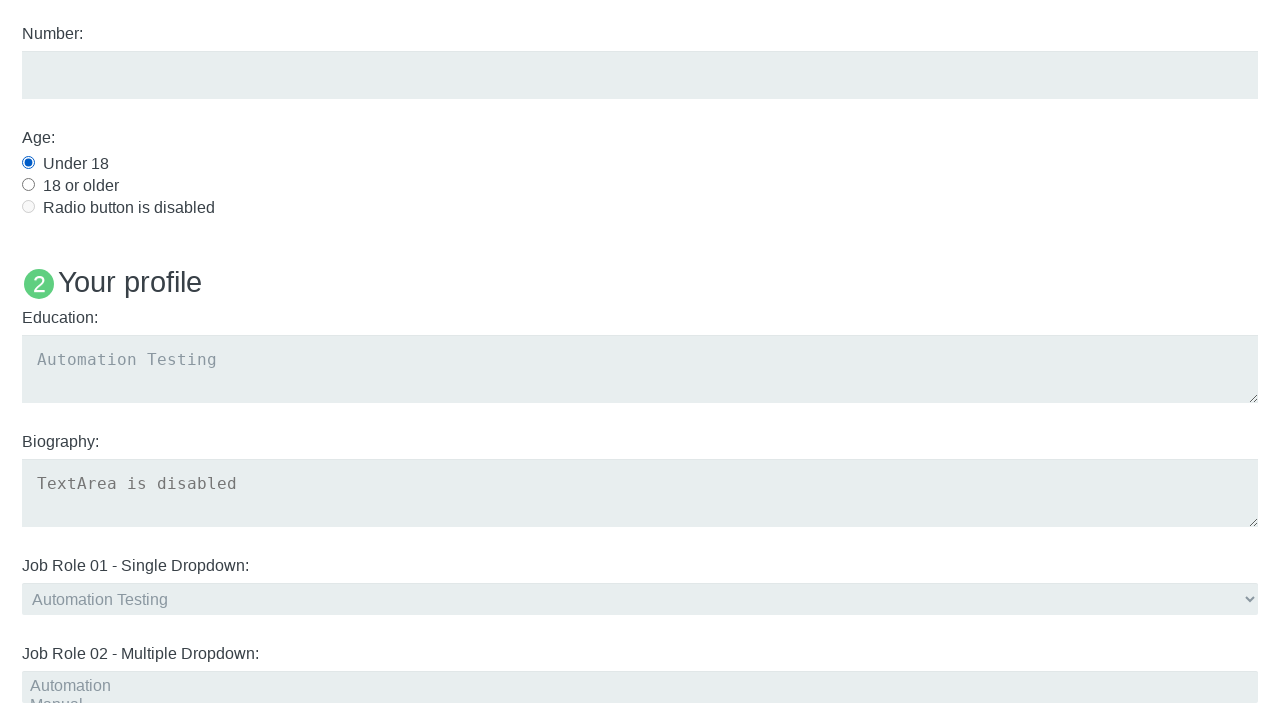